Tests CPF generator with punctuation enabled by clicking the checkbox for dots, generating a CPF, and verifying the formatted output appears

Starting URL: https://www.geradordecpf.org/

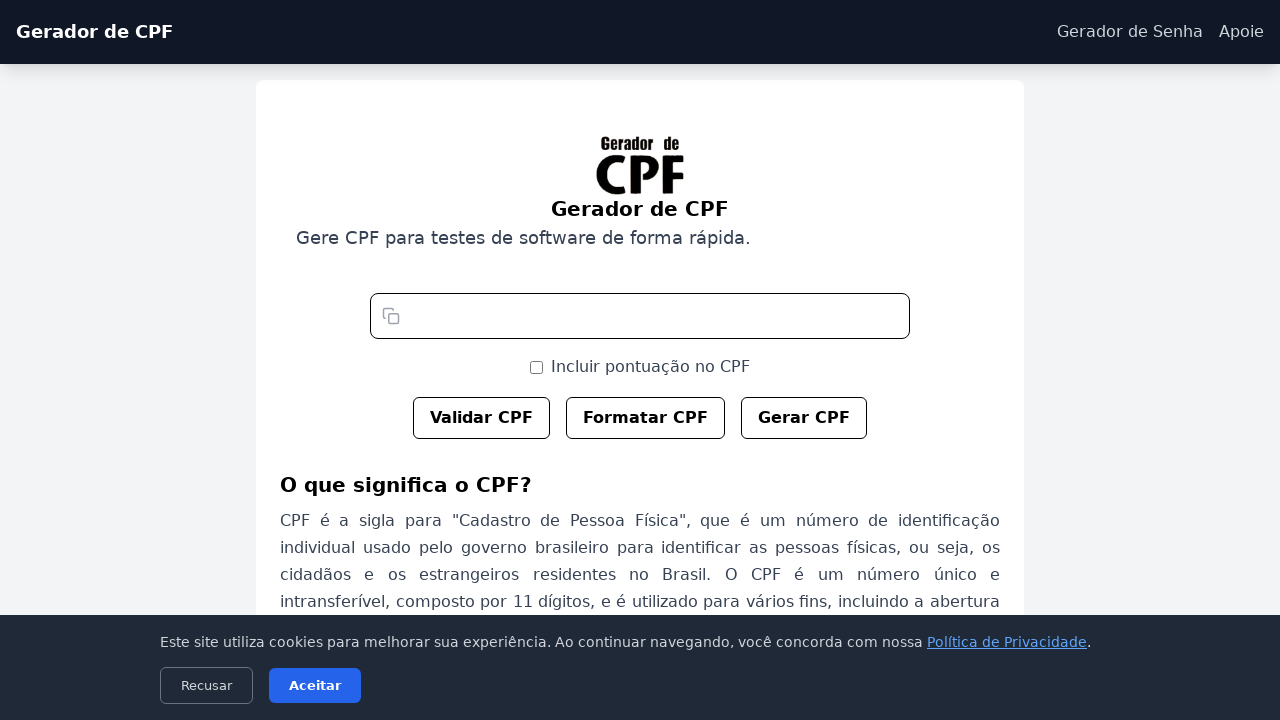

Clicked checkbox to enable dots/punctuation in CPF at (536, 367) on #cbPontos
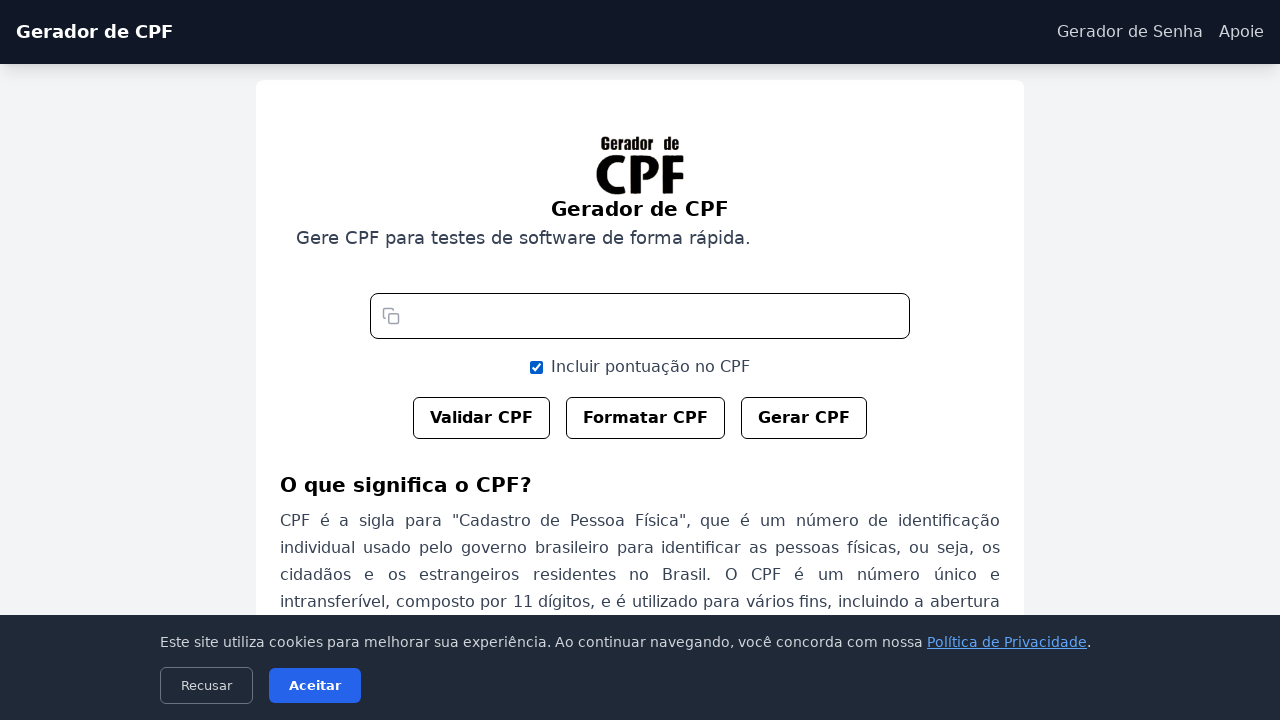

Clicked button to generate CPF at (804, 418) on #btn-gerar-cpf
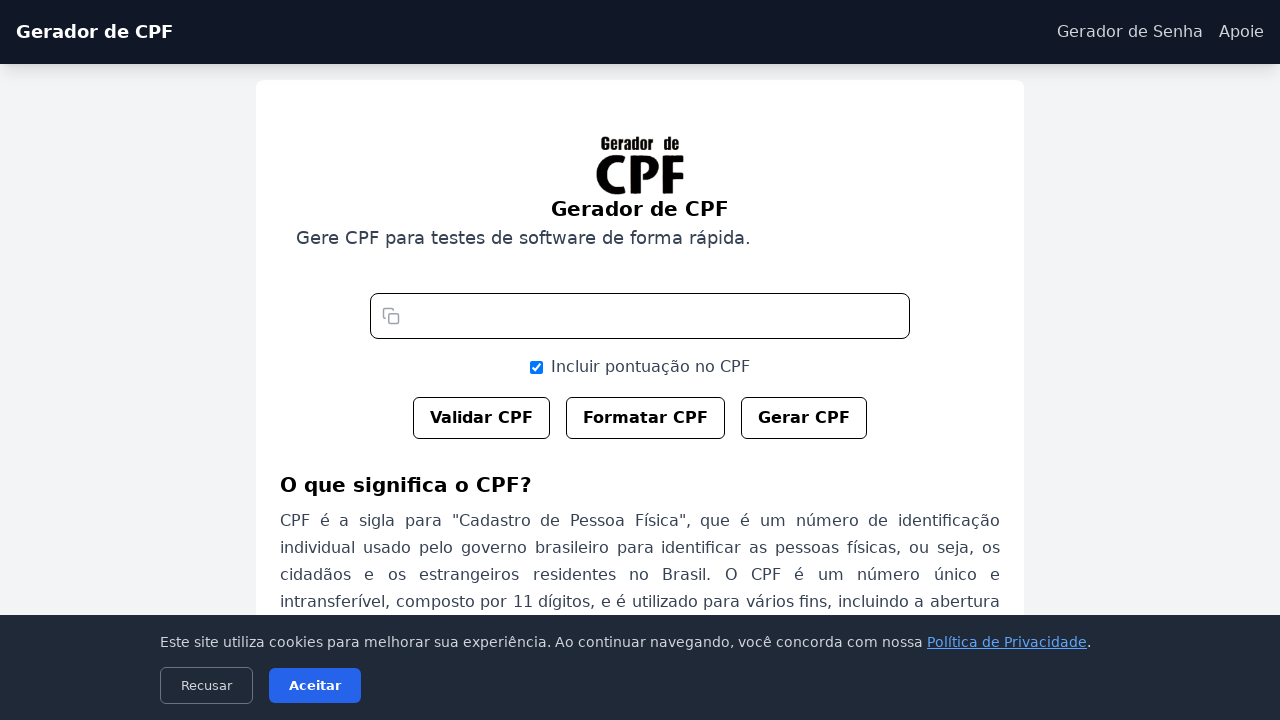

CPF generated and displayed in the numero field with formatted output
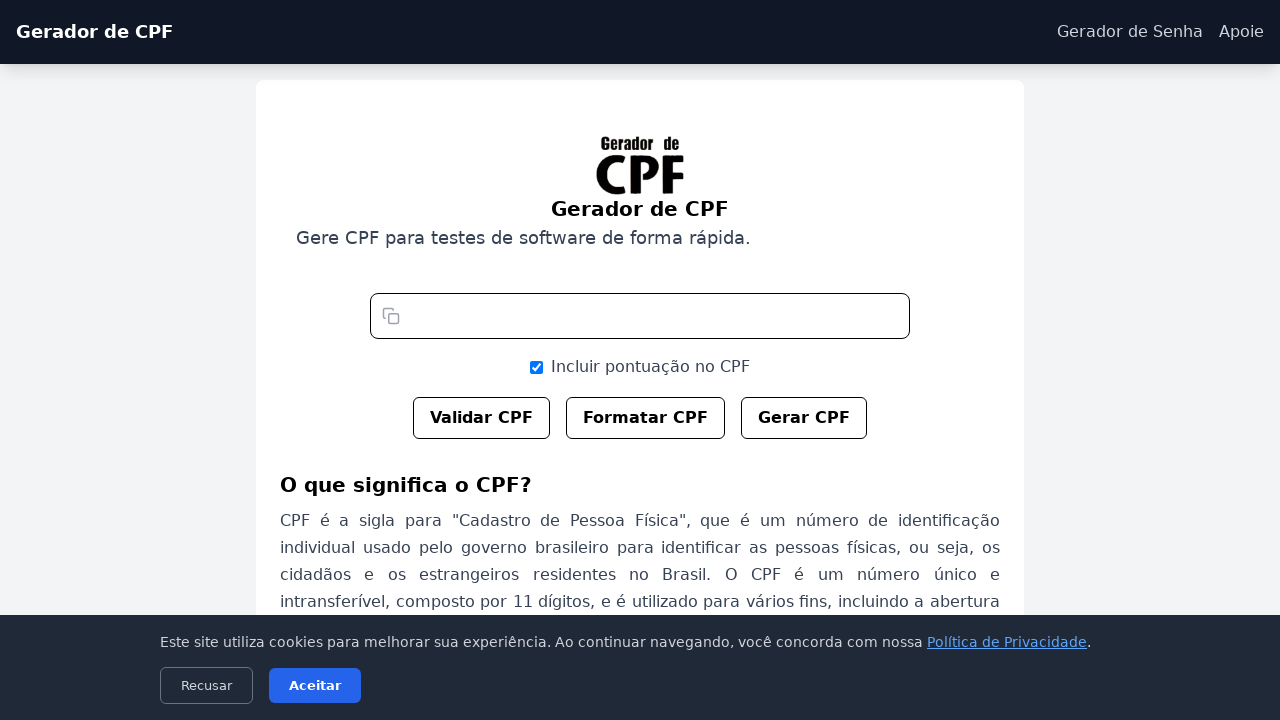

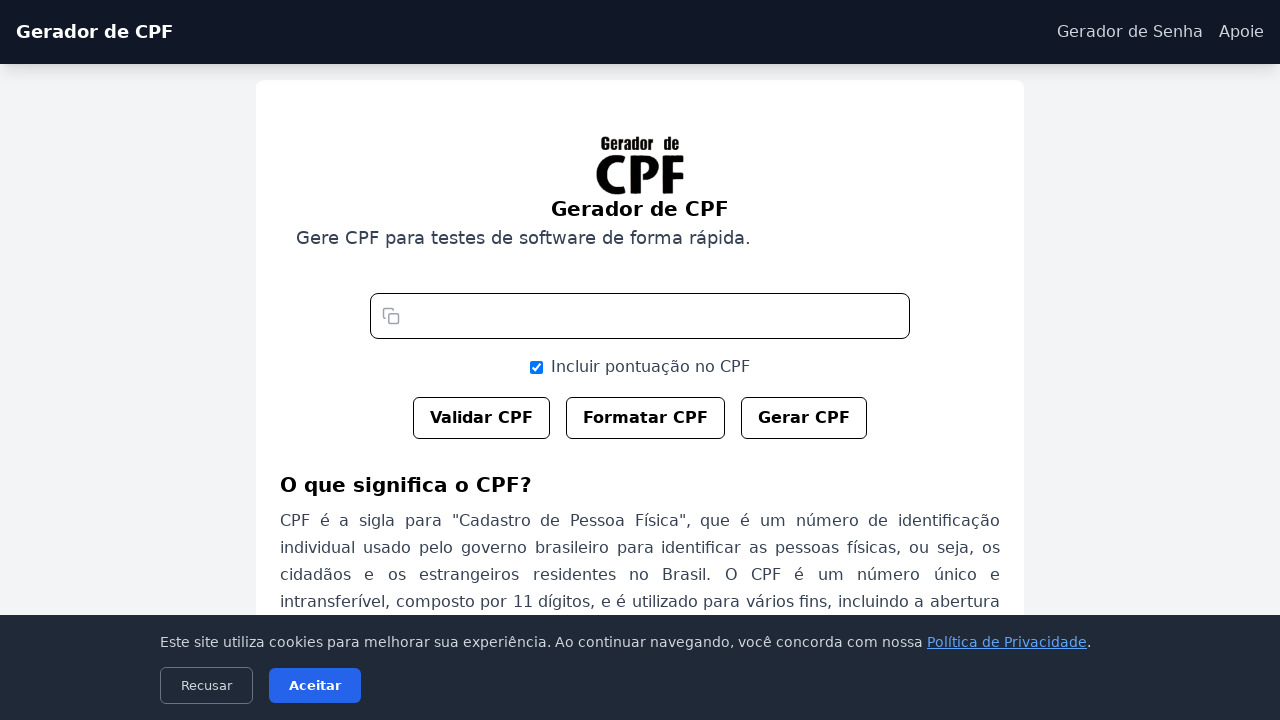